Tests that the complete-all checkbox updates state when individual items are completed or cleared

Starting URL: https://demo.playwright.dev/todomvc

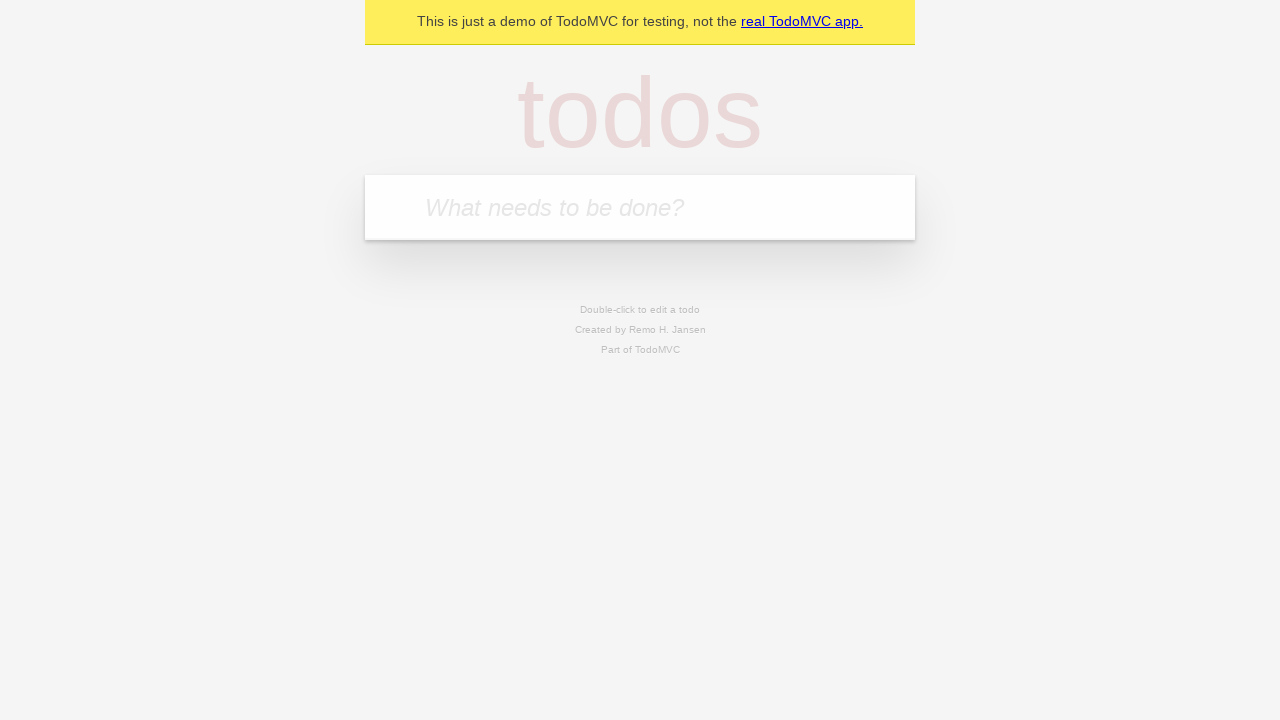

Filled new todo field with 'buy some cheese' on internal:attr=[placeholder="What needs to be done?"i]
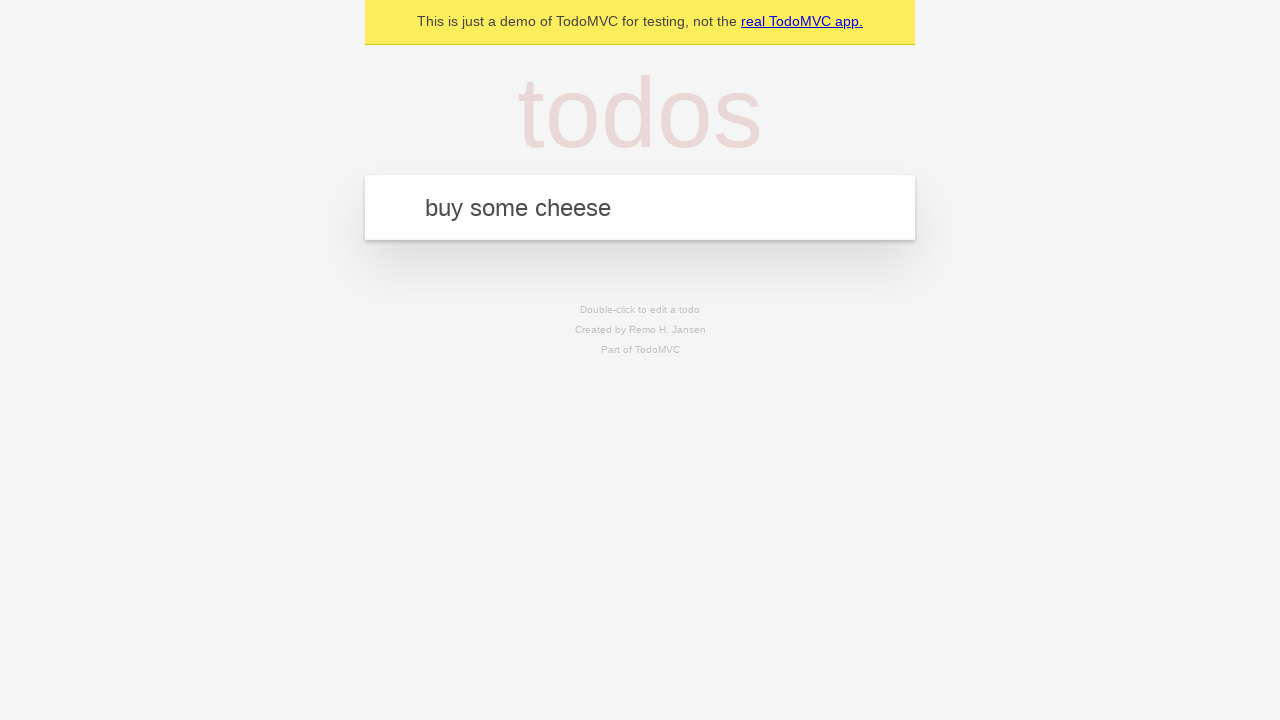

Pressed Enter to create todo 'buy some cheese' on internal:attr=[placeholder="What needs to be done?"i]
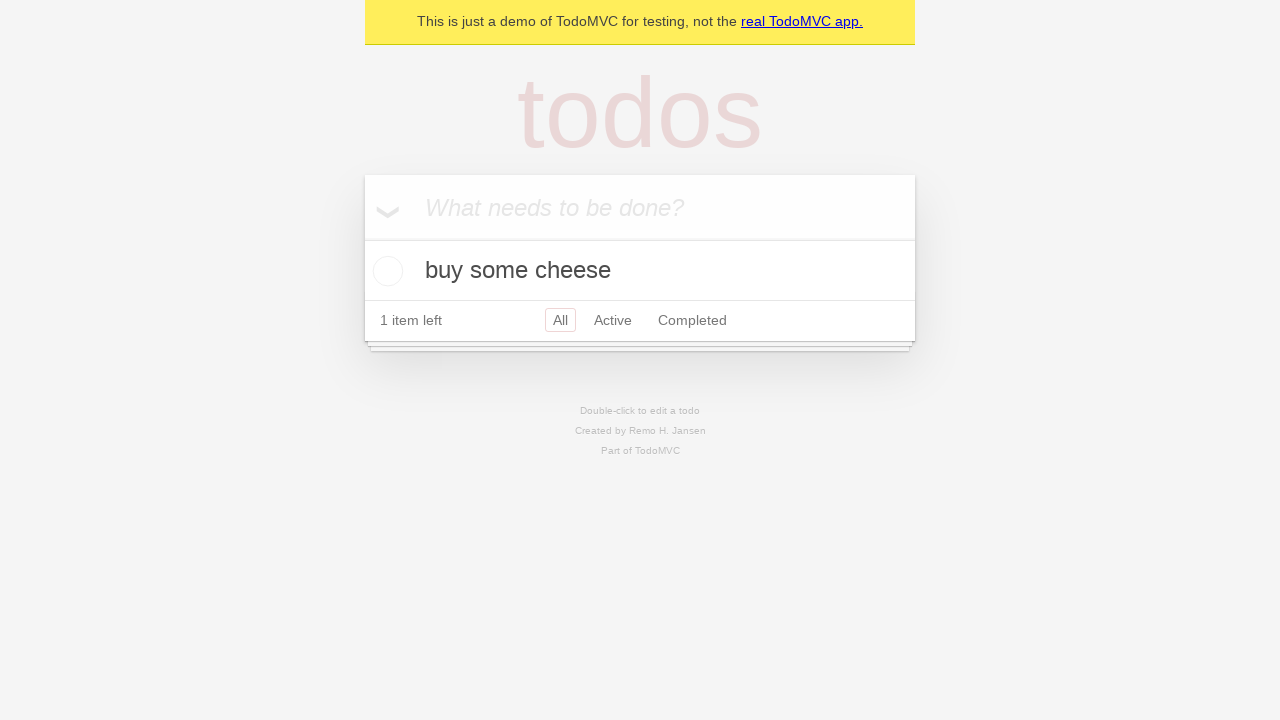

Filled new todo field with 'feed the cat' on internal:attr=[placeholder="What needs to be done?"i]
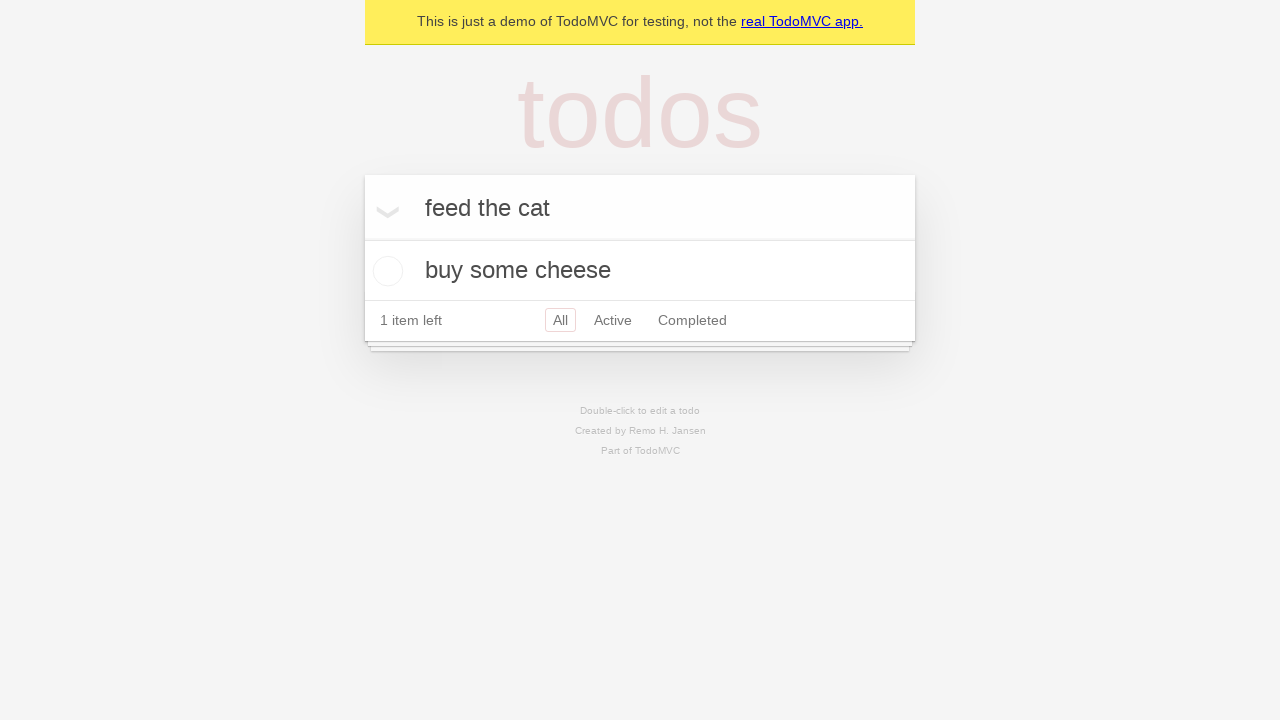

Pressed Enter to create todo 'feed the cat' on internal:attr=[placeholder="What needs to be done?"i]
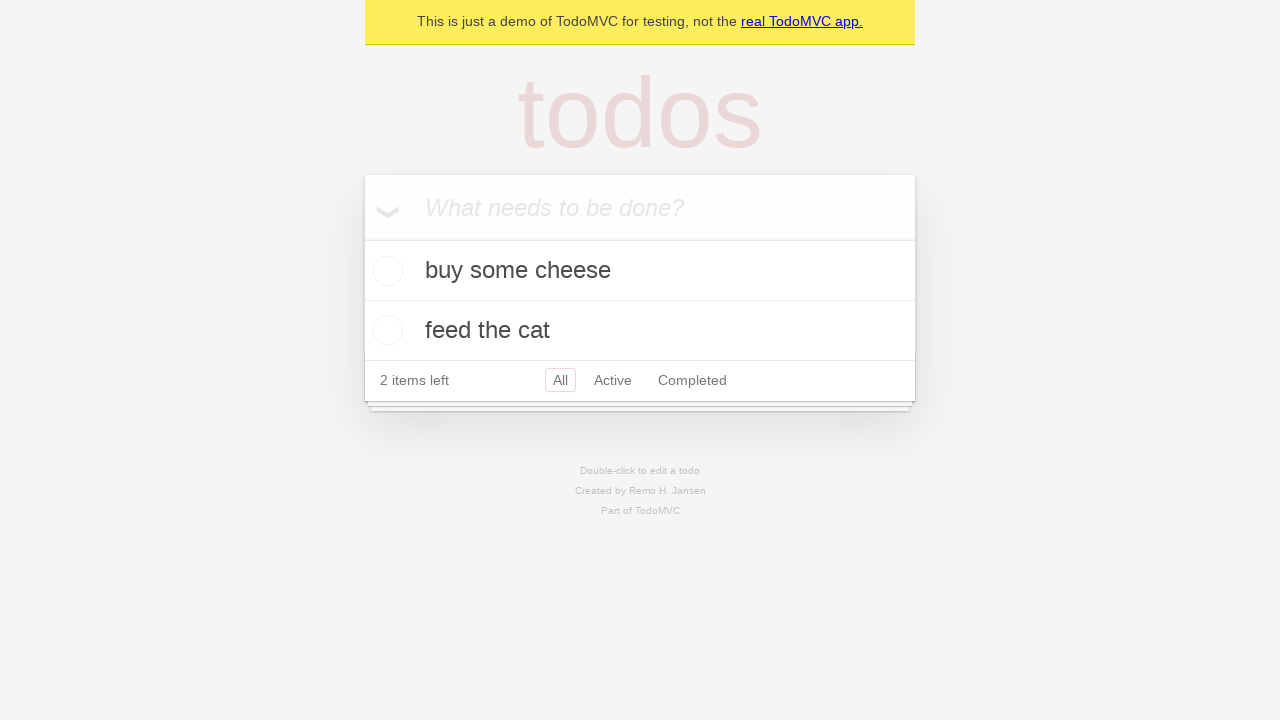

Filled new todo field with 'book a doctors appointment' on internal:attr=[placeholder="What needs to be done?"i]
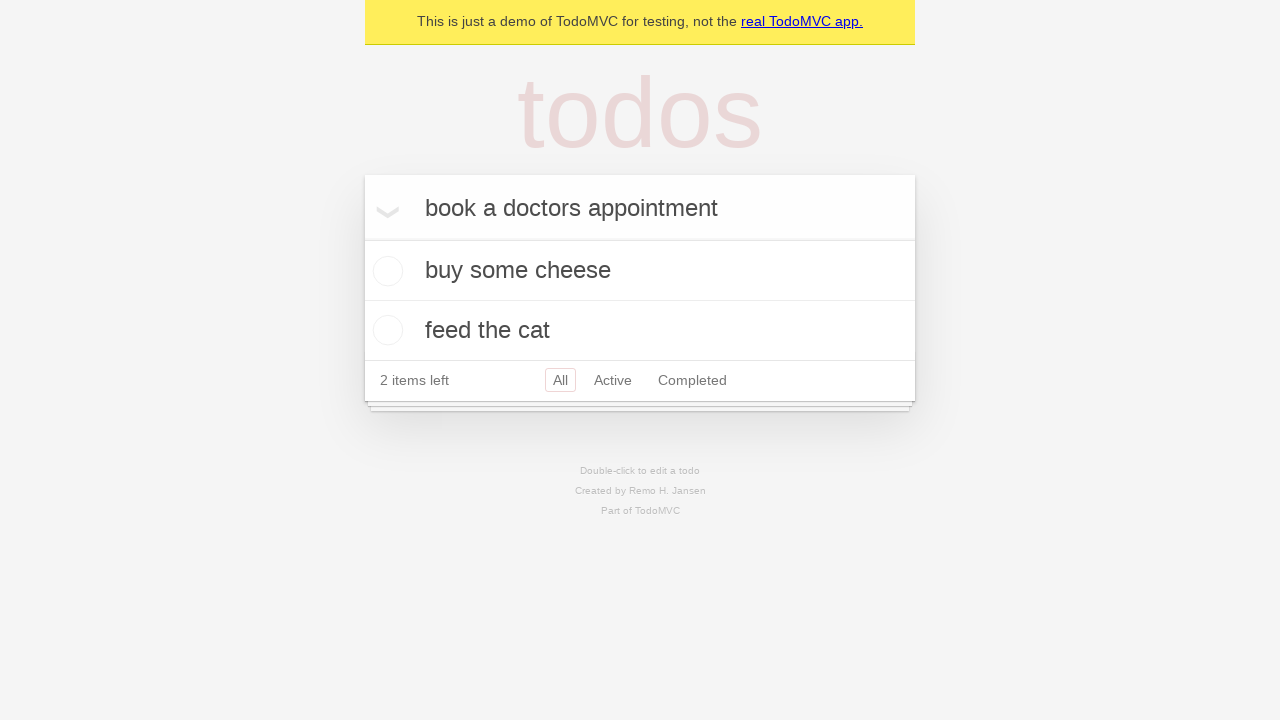

Pressed Enter to create todo 'book a doctors appointment' on internal:attr=[placeholder="What needs to be done?"i]
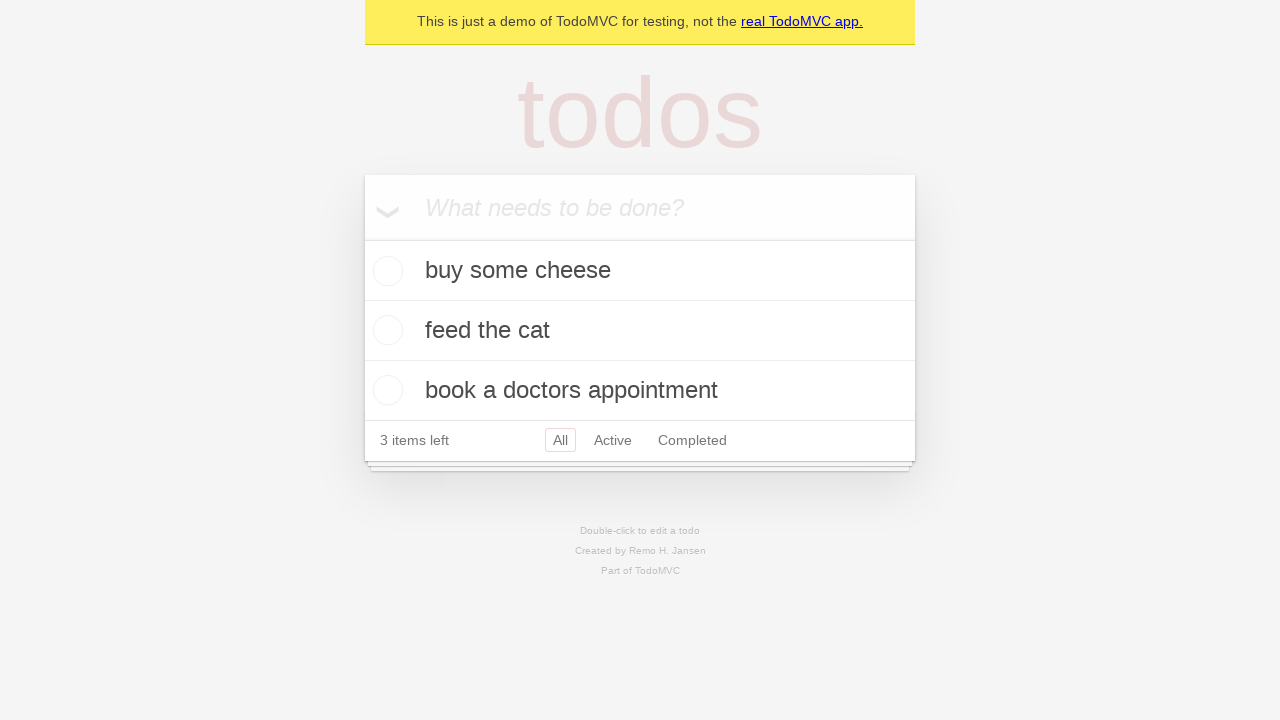

Waited for all 3 todo items to be created
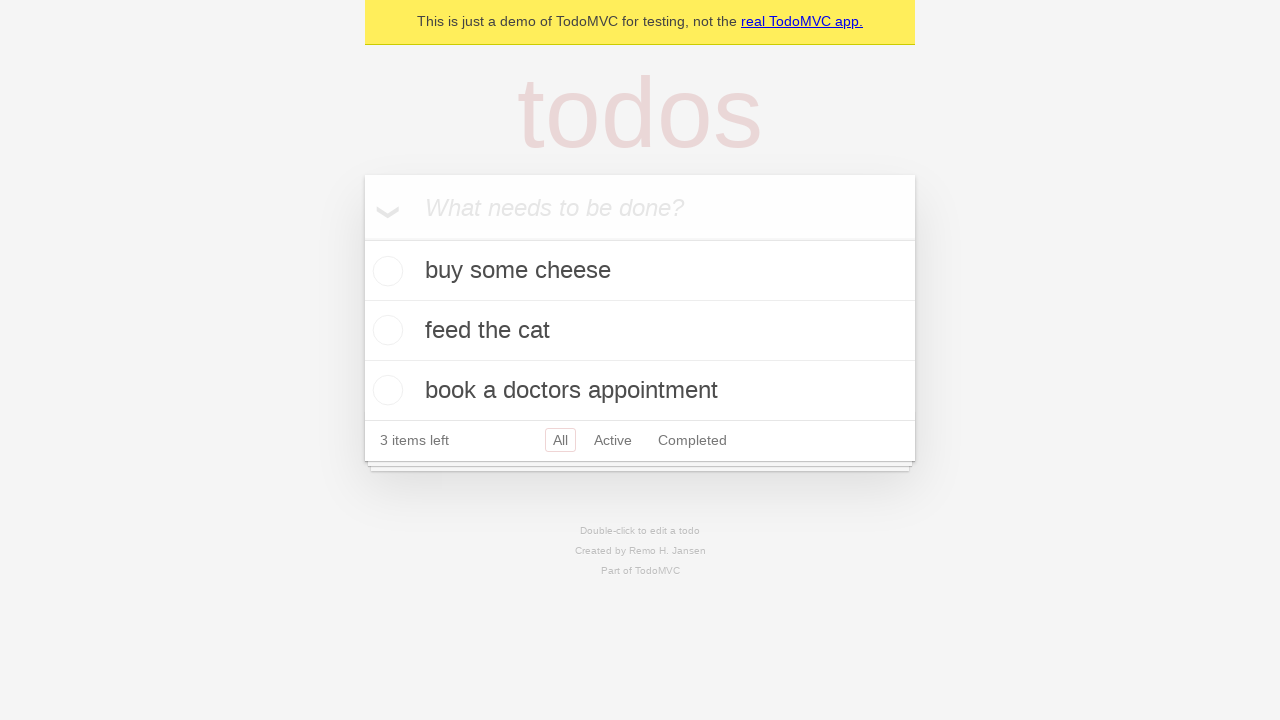

Clicked 'Mark all as complete' checkbox to complete all todos at (362, 238) on internal:label="Mark all as complete"i
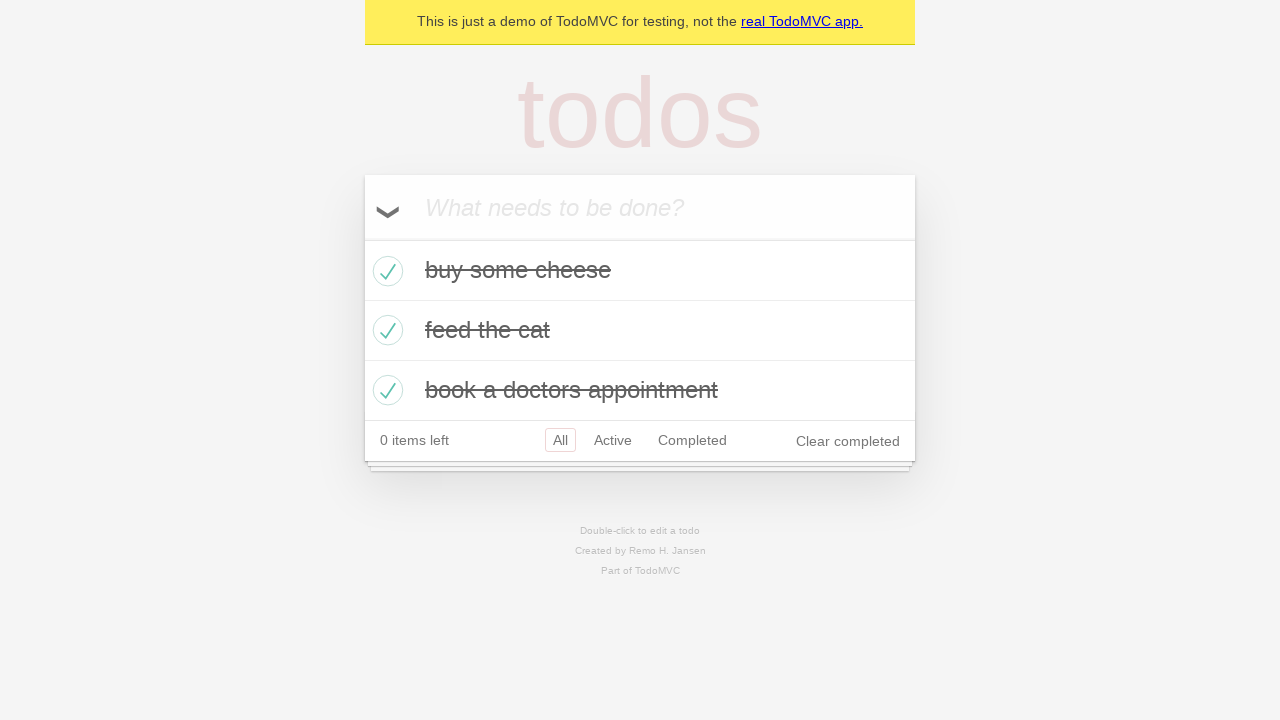

Unchecked the first todo item at (385, 271) on internal:testid=[data-testid="todo-item"s] >> nth=0 >> internal:role=checkbox
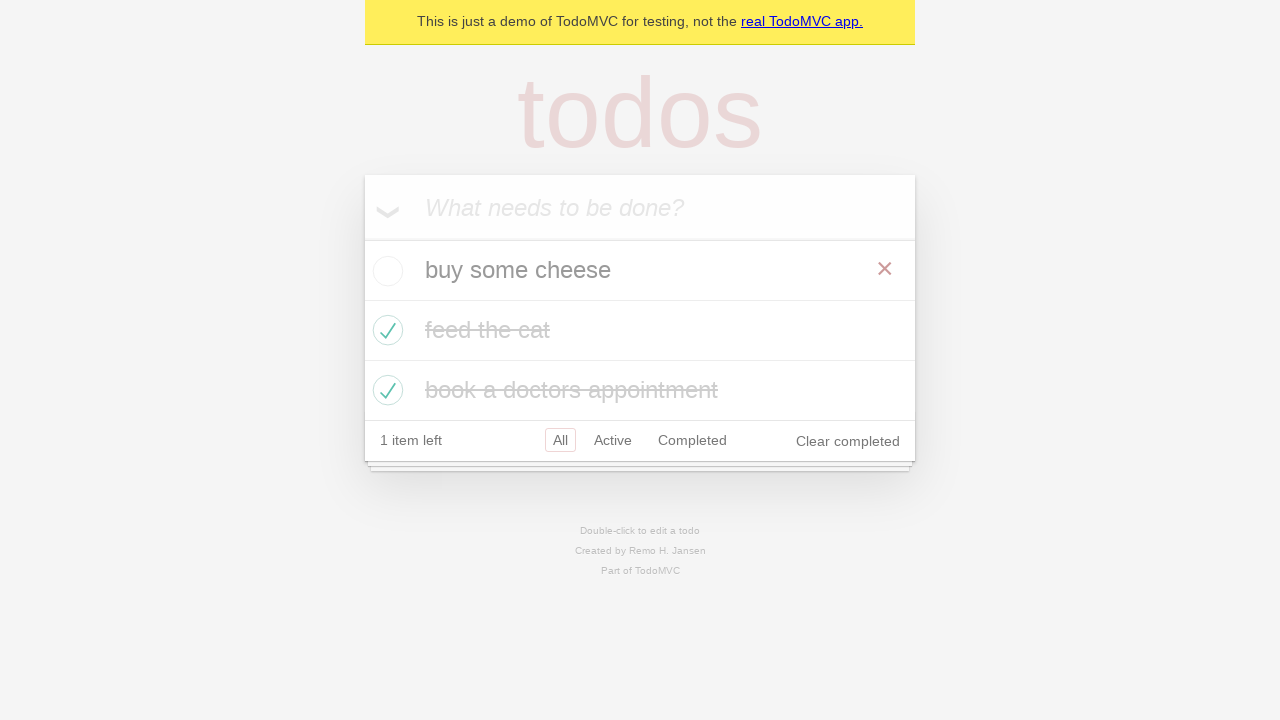

Checked the first todo item again at (385, 271) on internal:testid=[data-testid="todo-item"s] >> nth=0 >> internal:role=checkbox
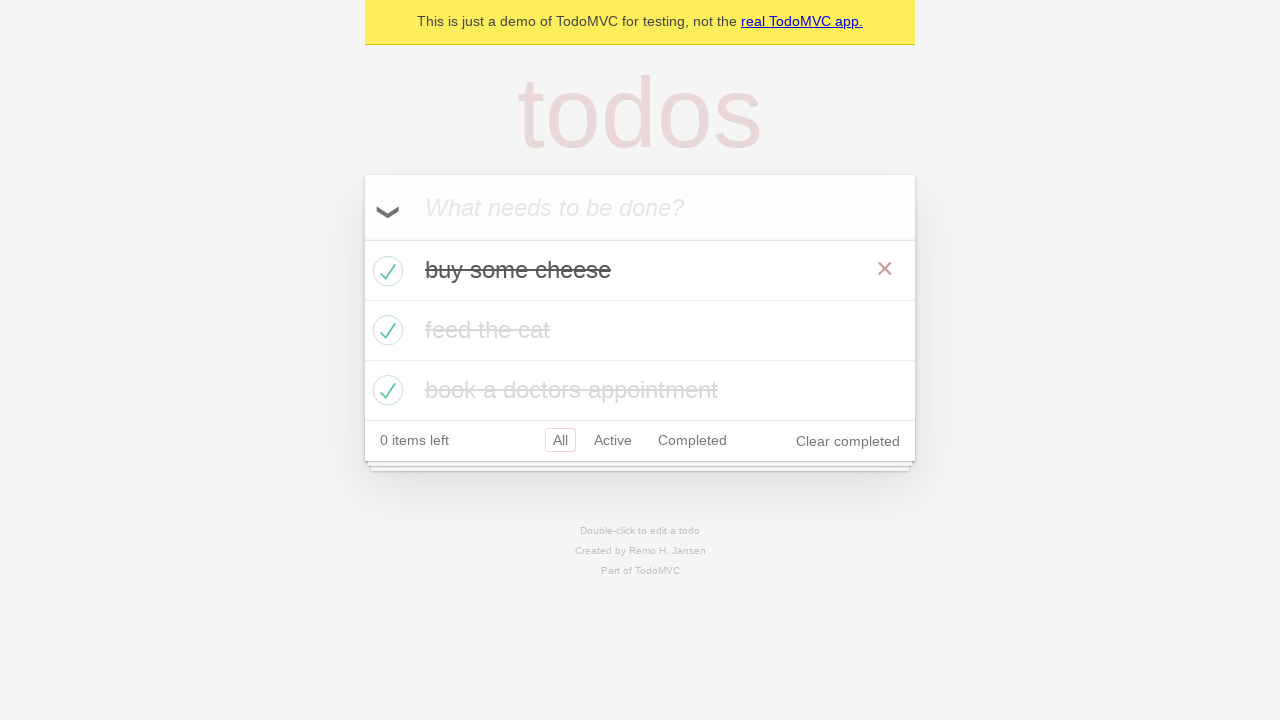

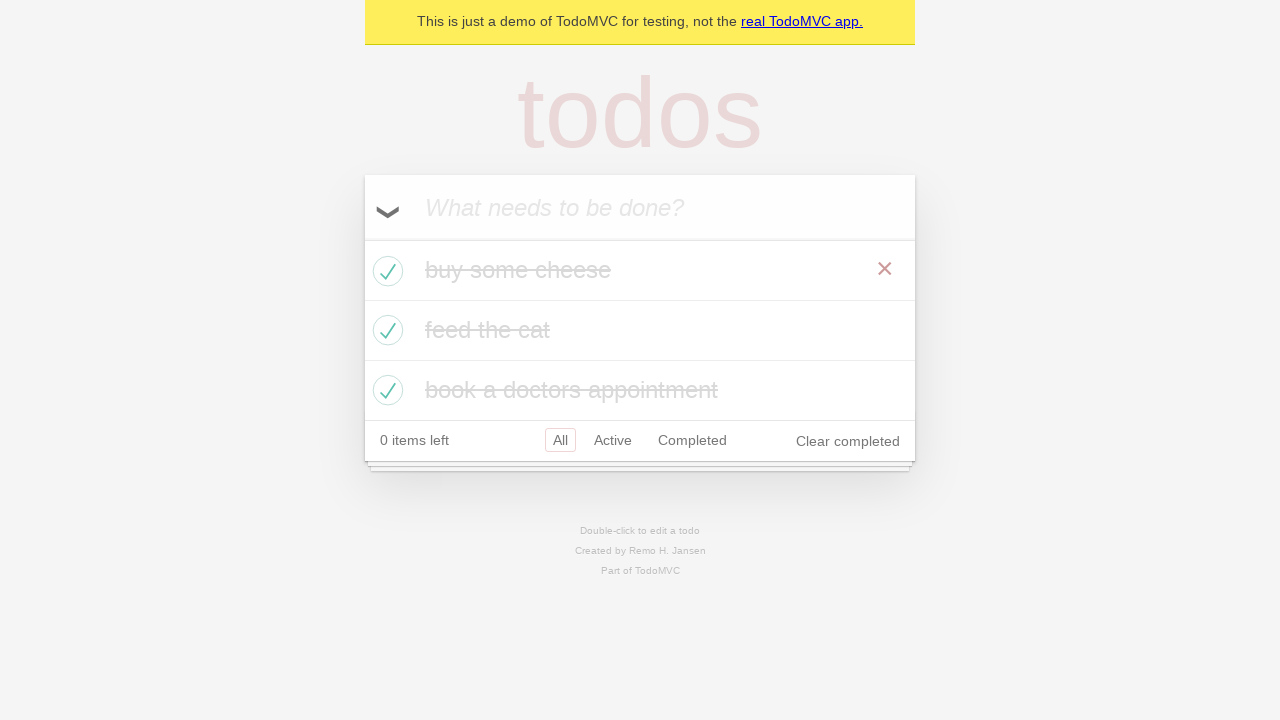